Tests that the page title is "OrangeHRM" on the login page

Starting URL: https://opensource-demo.orangehrmlive.com/web/index.php/auth/login

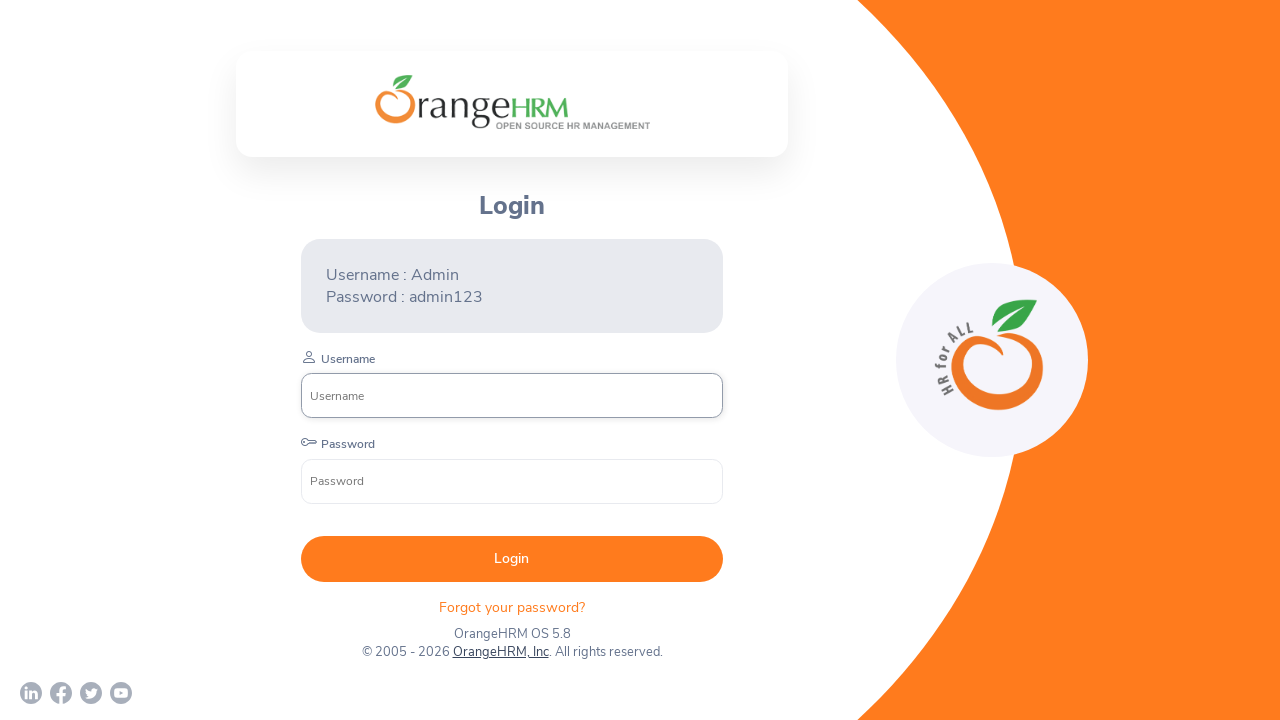

Navigated to OrangeHRM login page
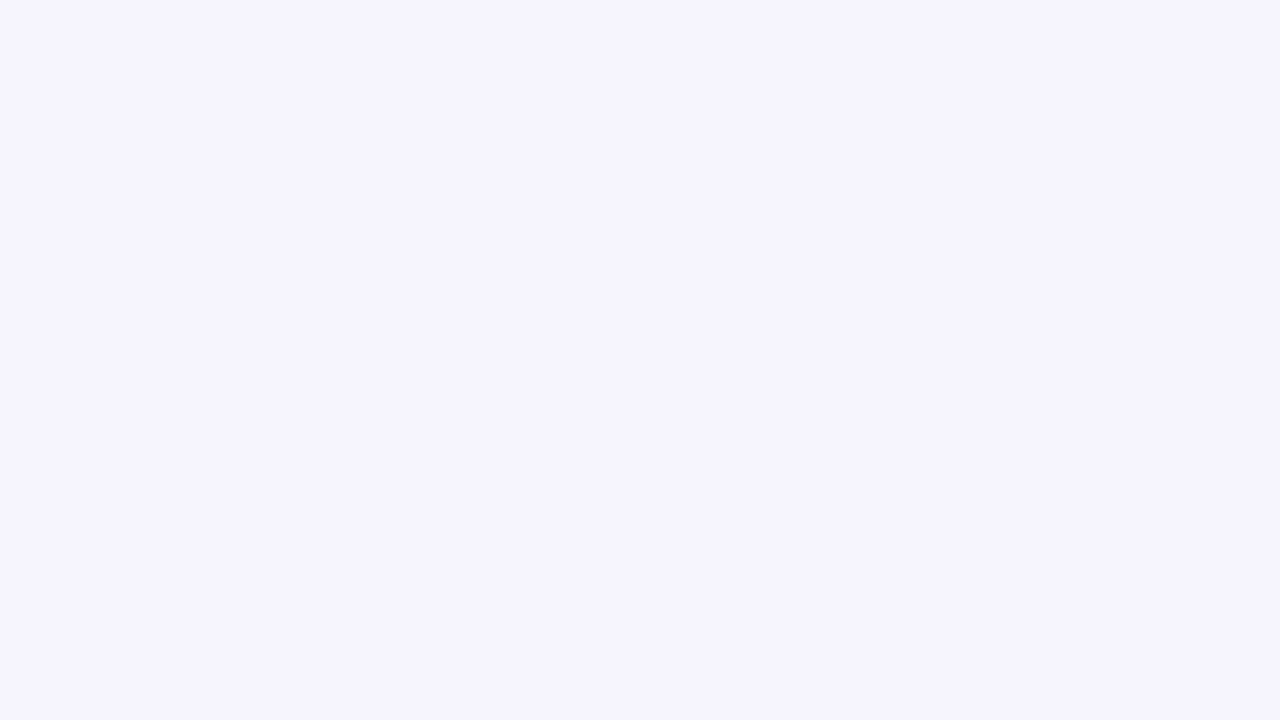

Verified page title is 'OrangeHRM'
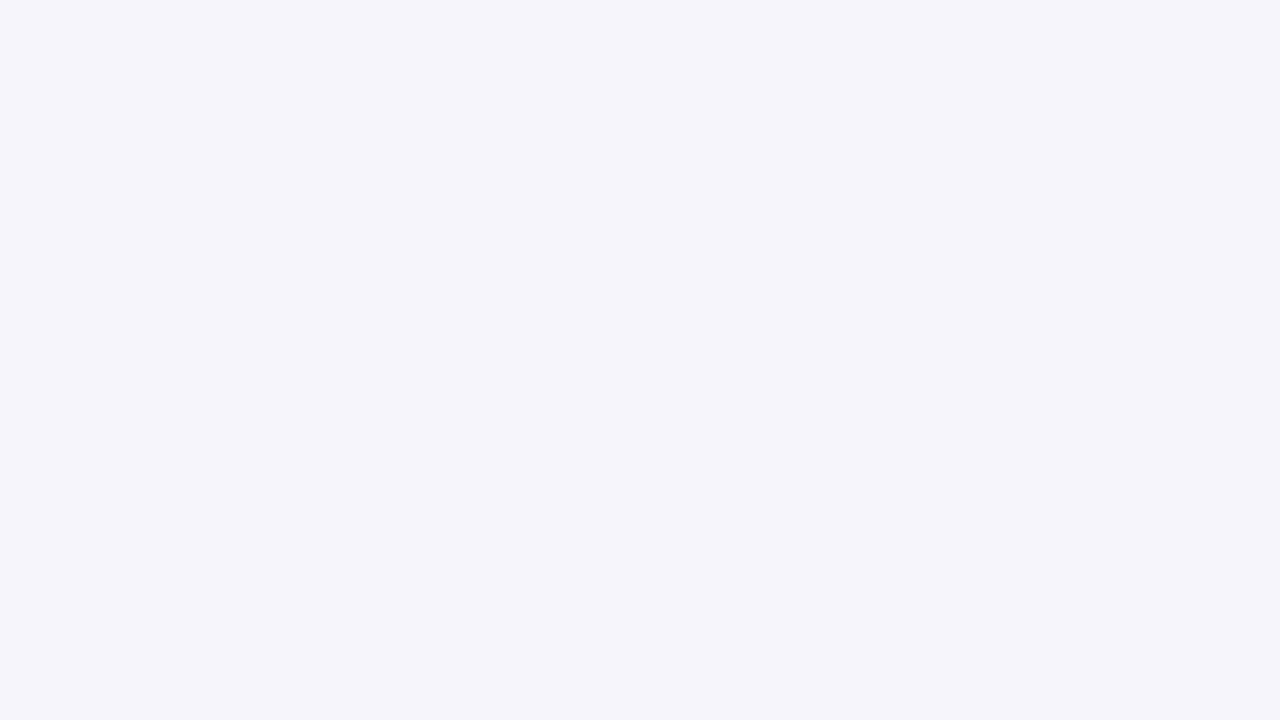

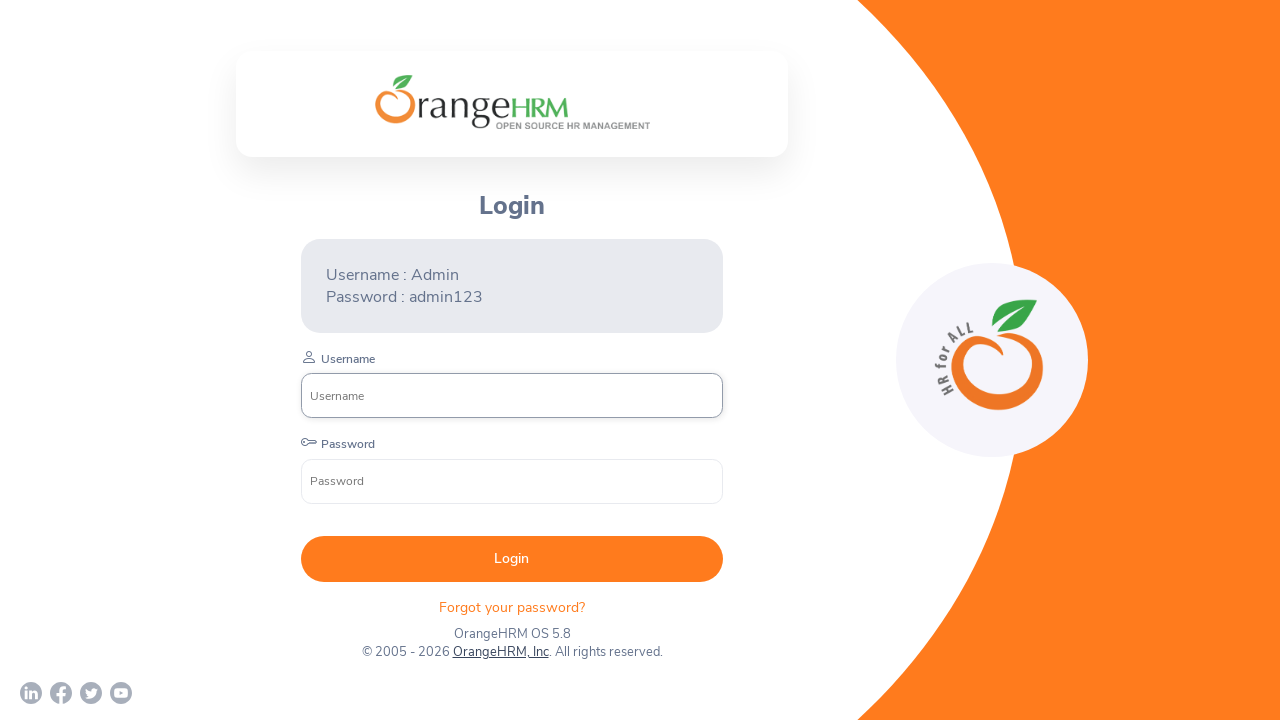